Tests handling of child/popup windows by clicking a link that opens a new window, switching to the child window to verify content, then switching back to the parent window

Starting URL: https://the-internet.herokuapp.com/windows

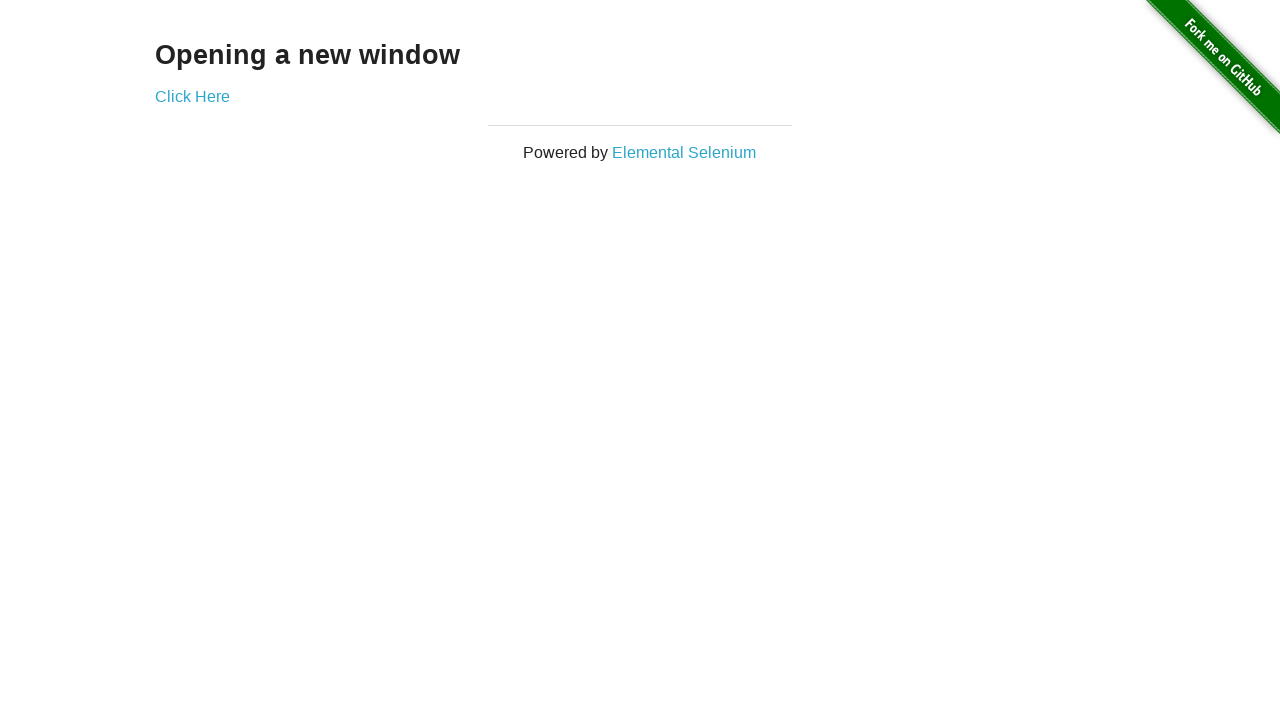

Retrieved heading text from parent window
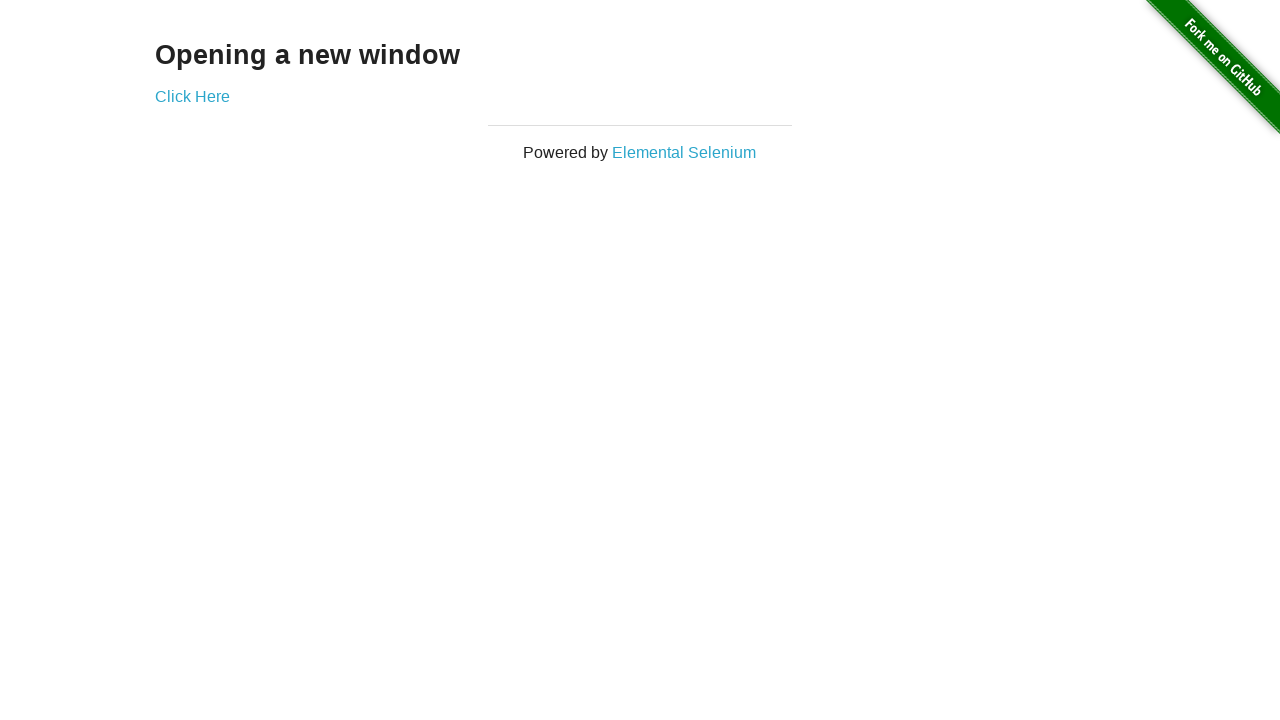

Clicked link to open child window popup at (192, 96) on xpath=//*[@class='example']/a
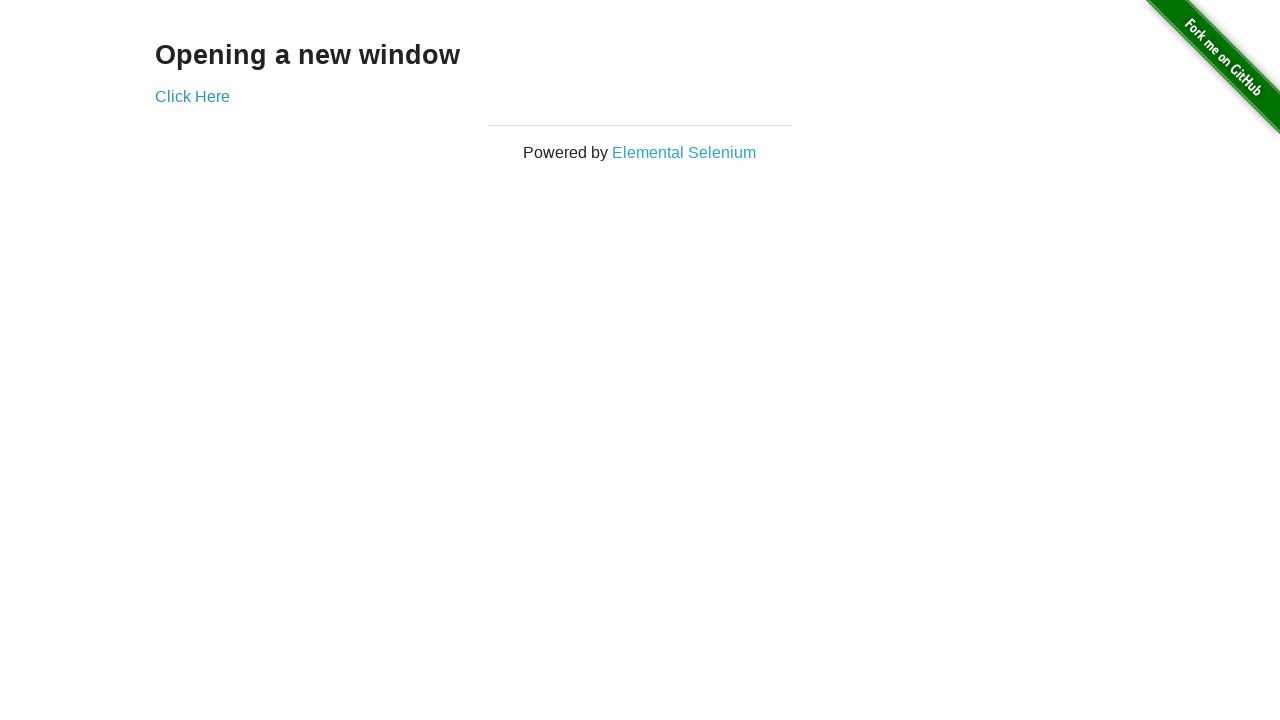

Captured child window page object
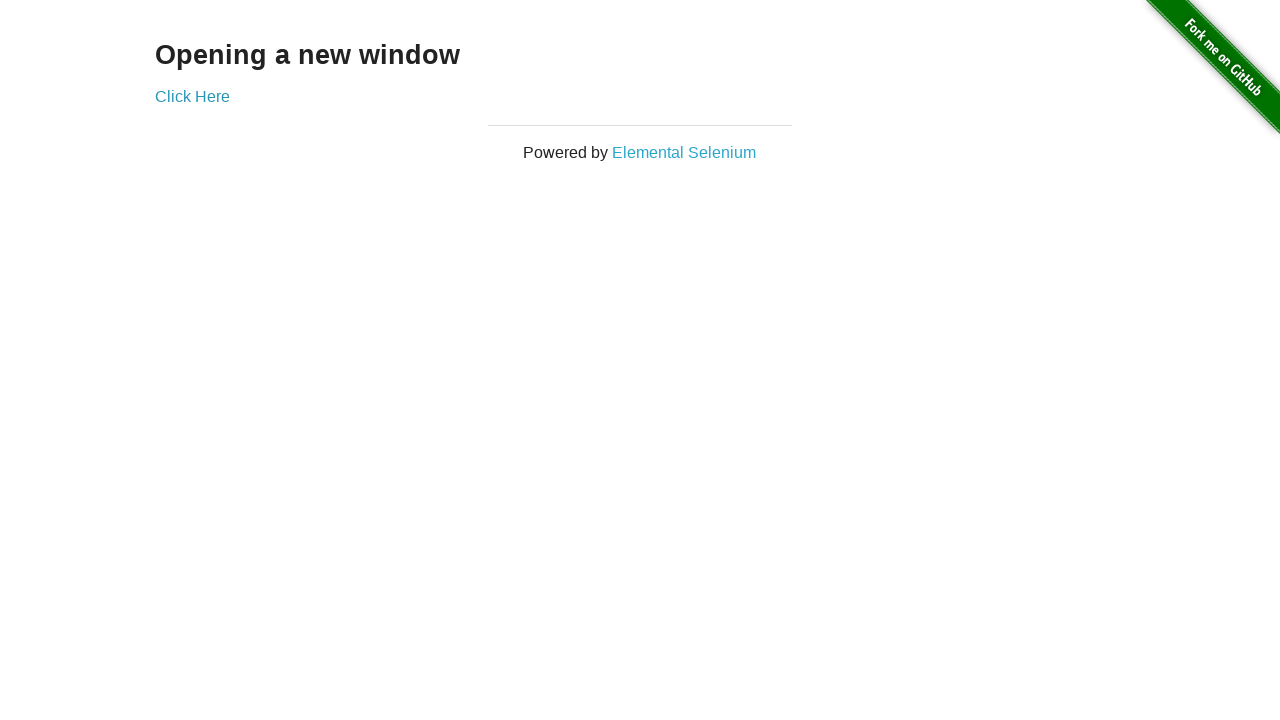

Child window finished loading
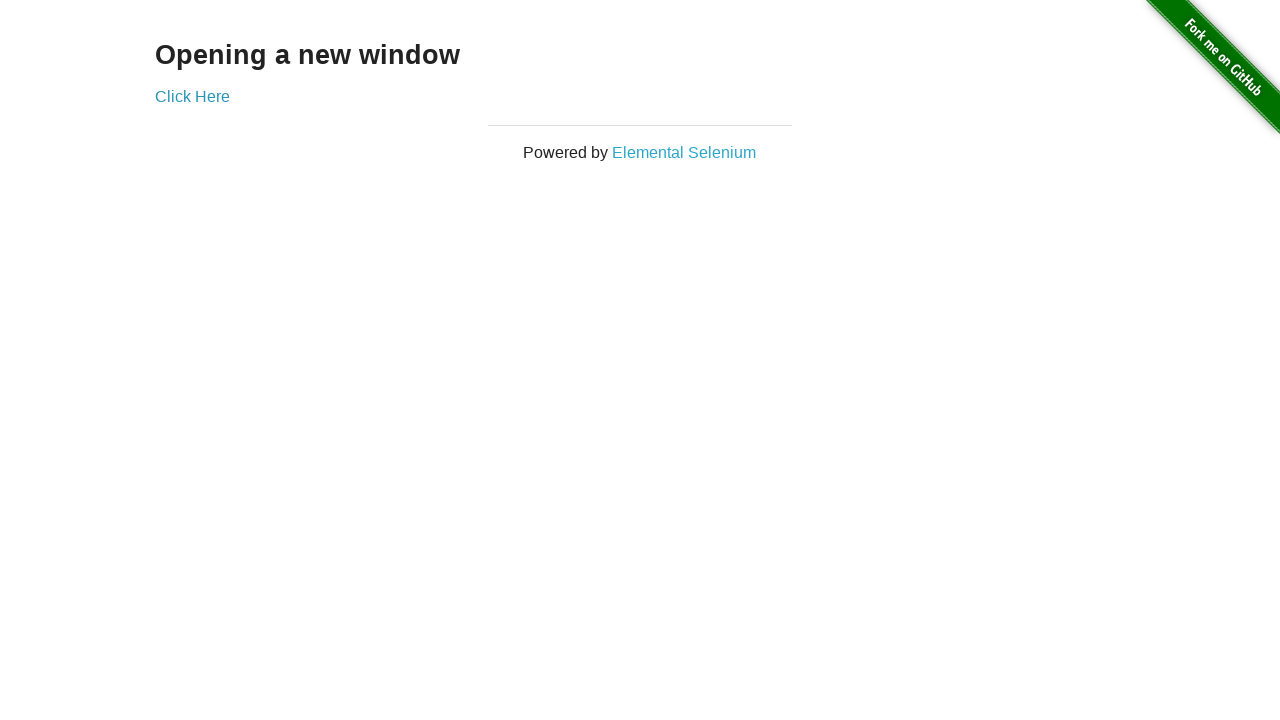

Retrieved heading text from child window
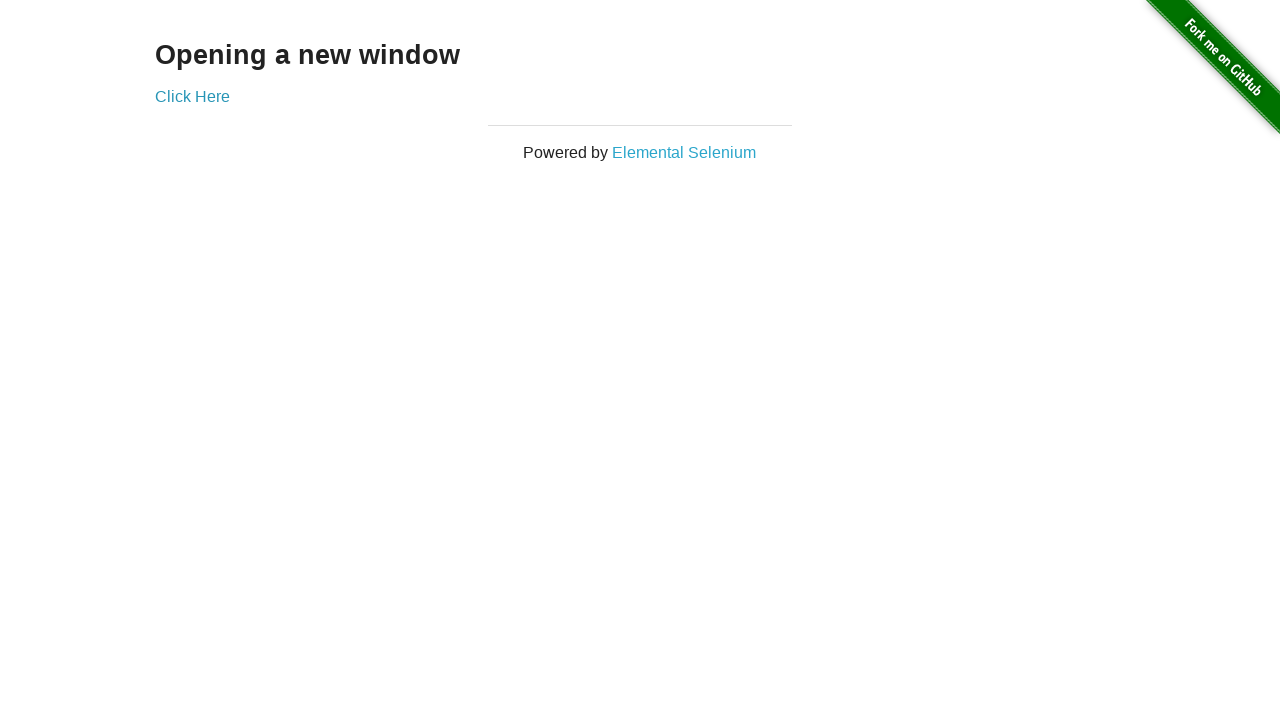

Closed child window
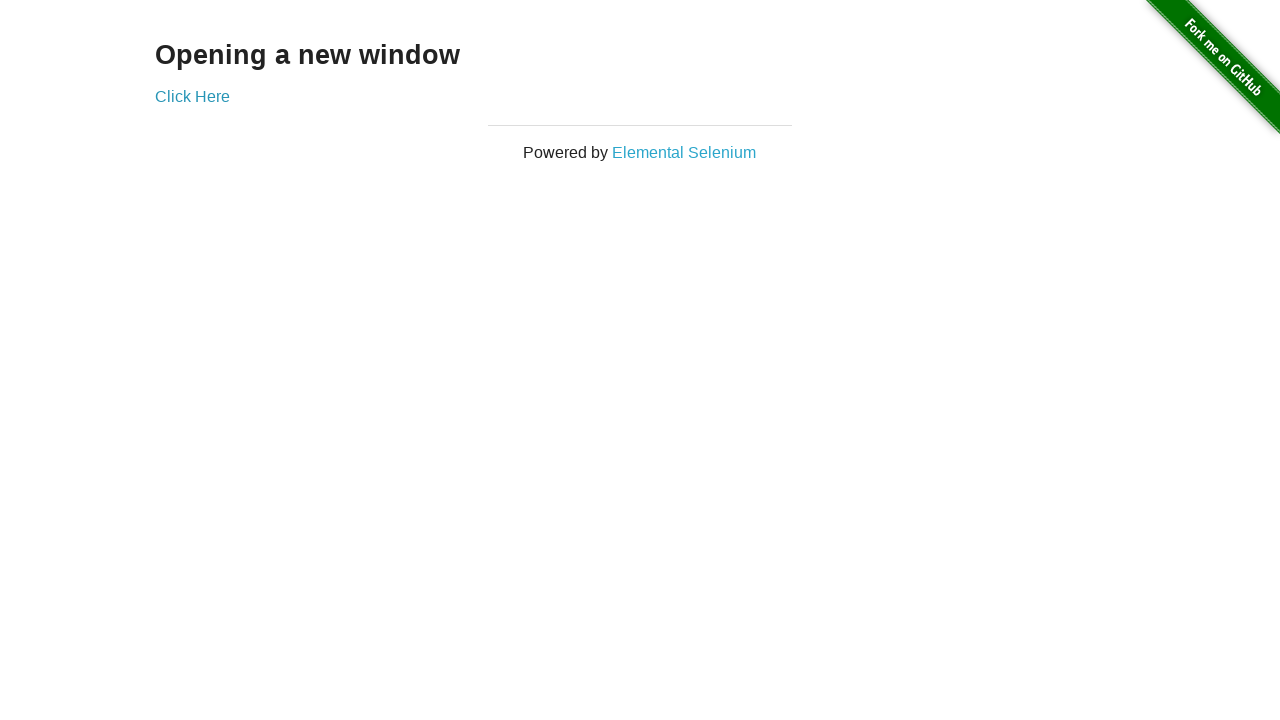

Verified return to parent window
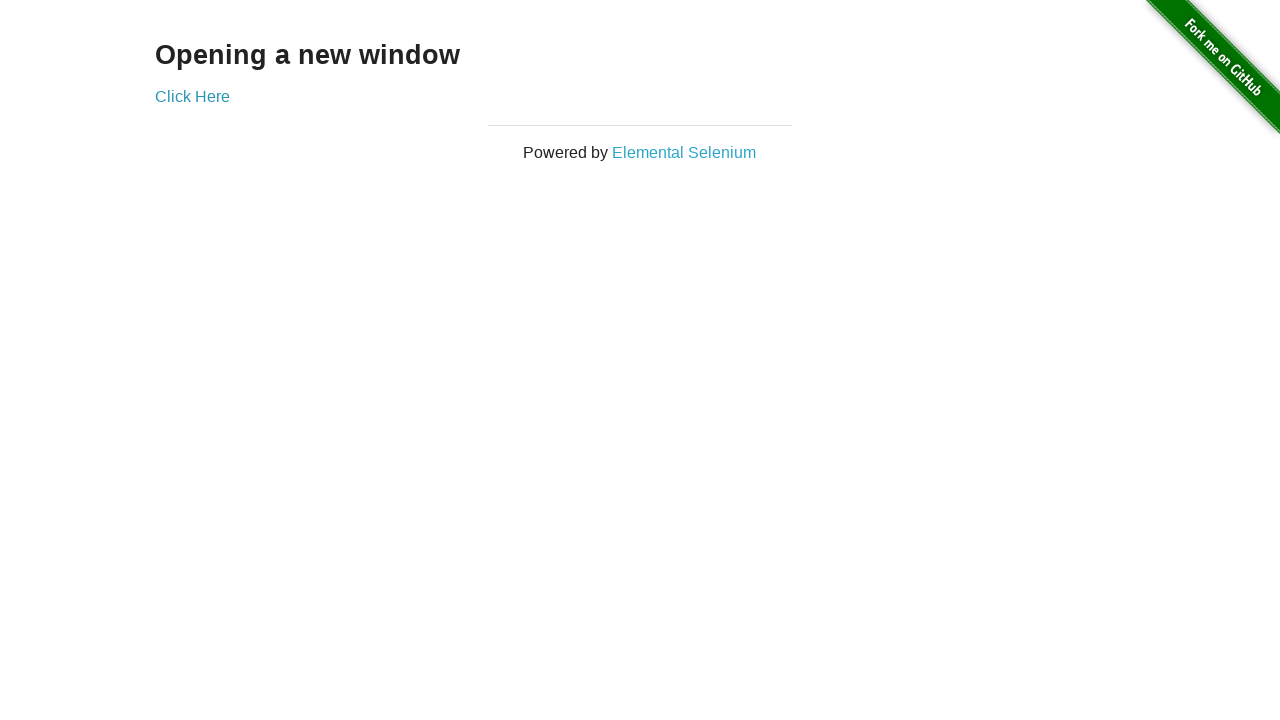

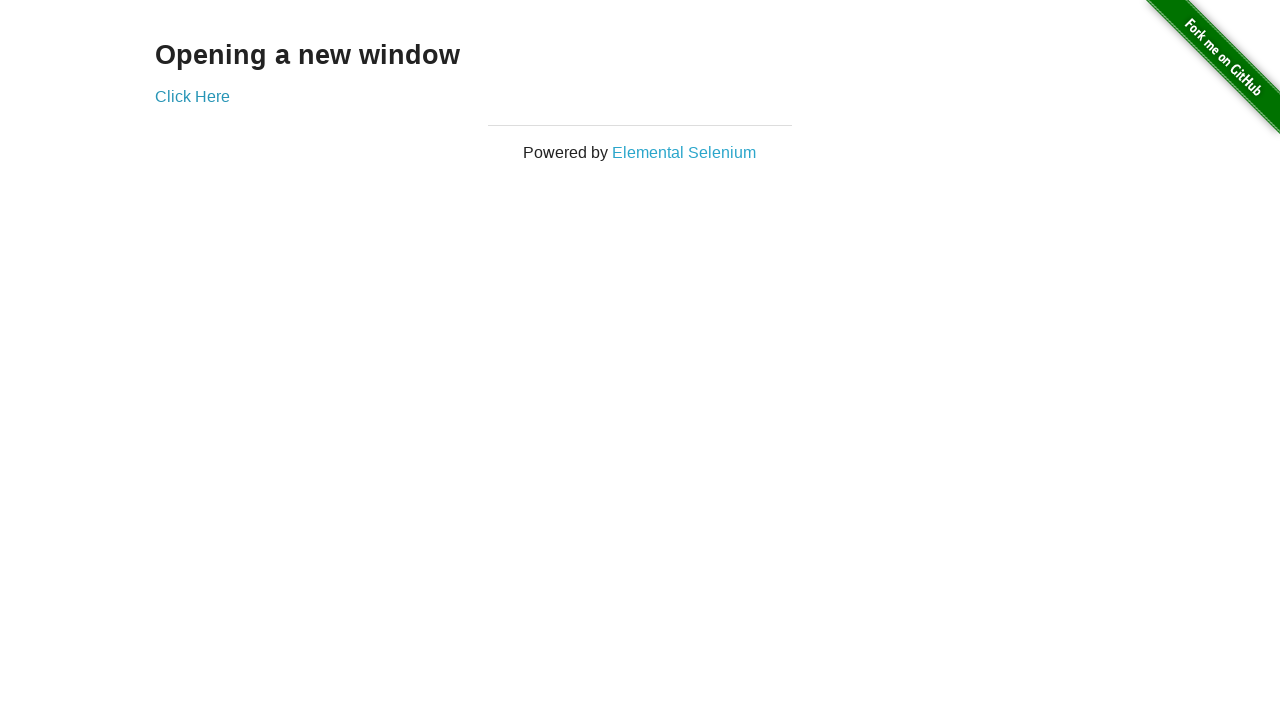